Tests mouse hover functionality by hovering over a "mousehover" element to reveal a dropdown menu, then clicking the "Reload" link option

Starting URL: https://rahulshettyacademy.com/AutomationPractice/

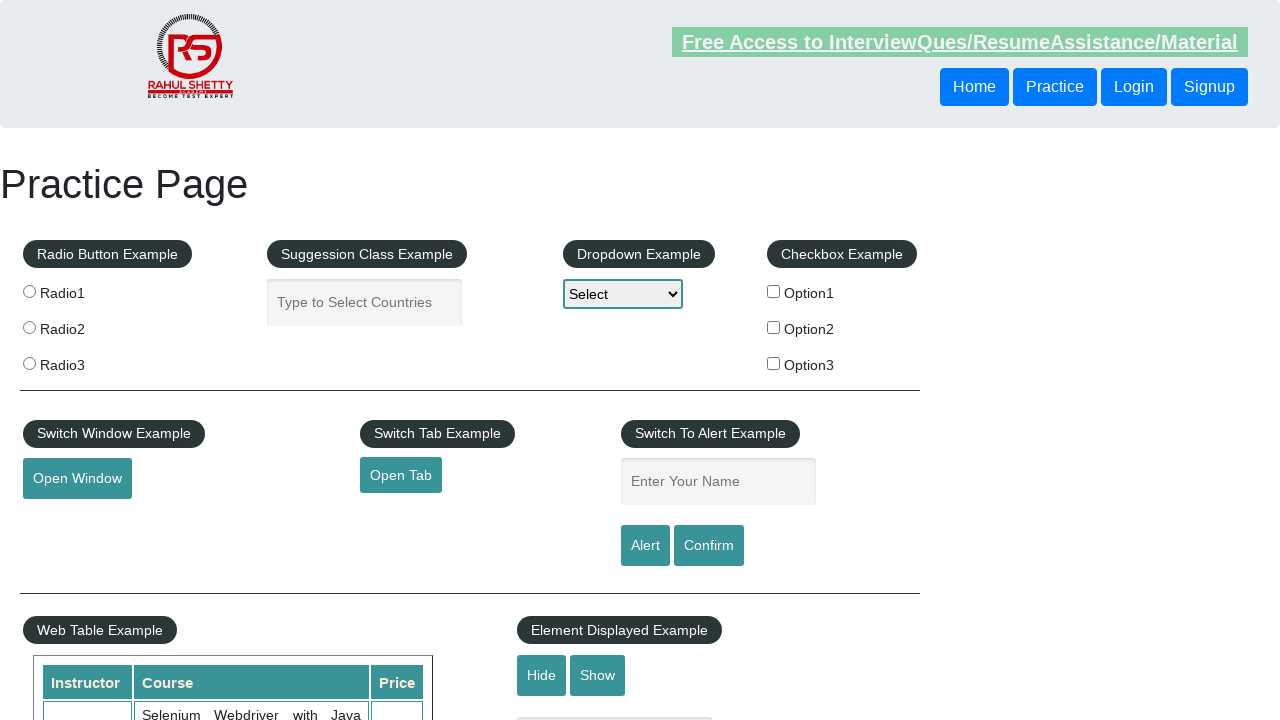

Hovered over mousehover element to reveal dropdown menu at (83, 361) on #mousehover
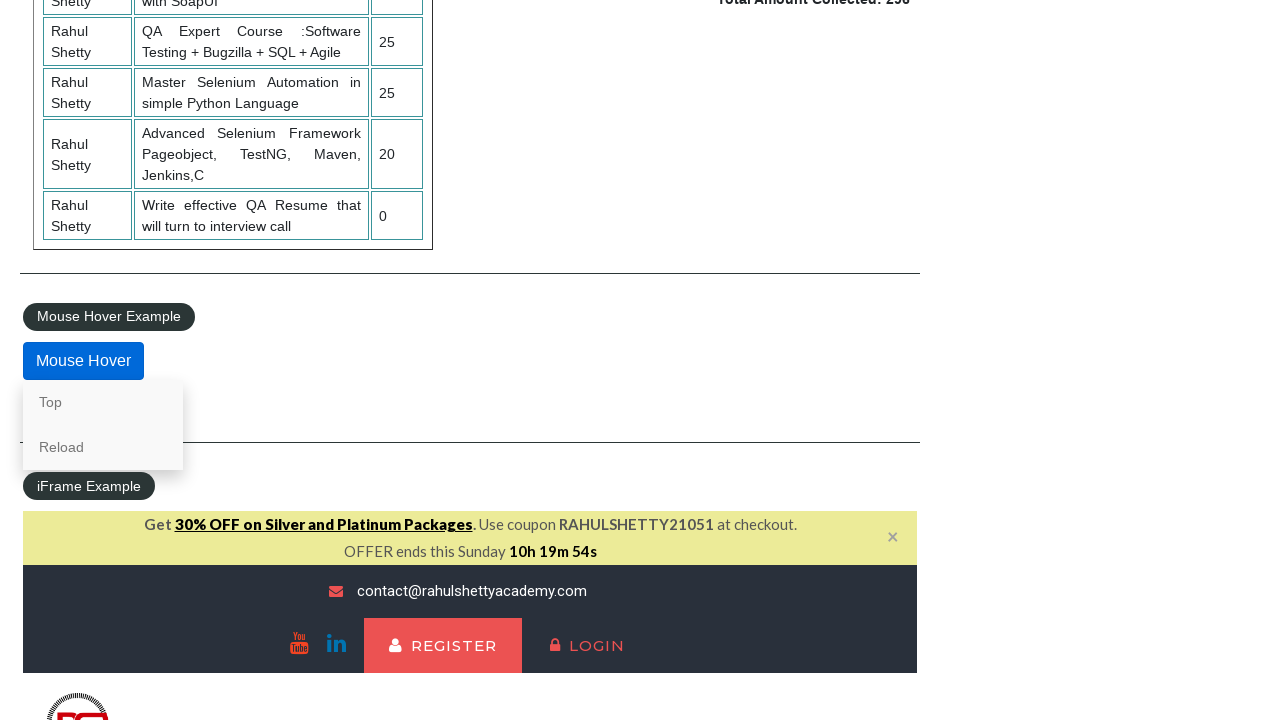

Clicked Reload link from dropdown menu at (103, 447) on a:text('Reload')
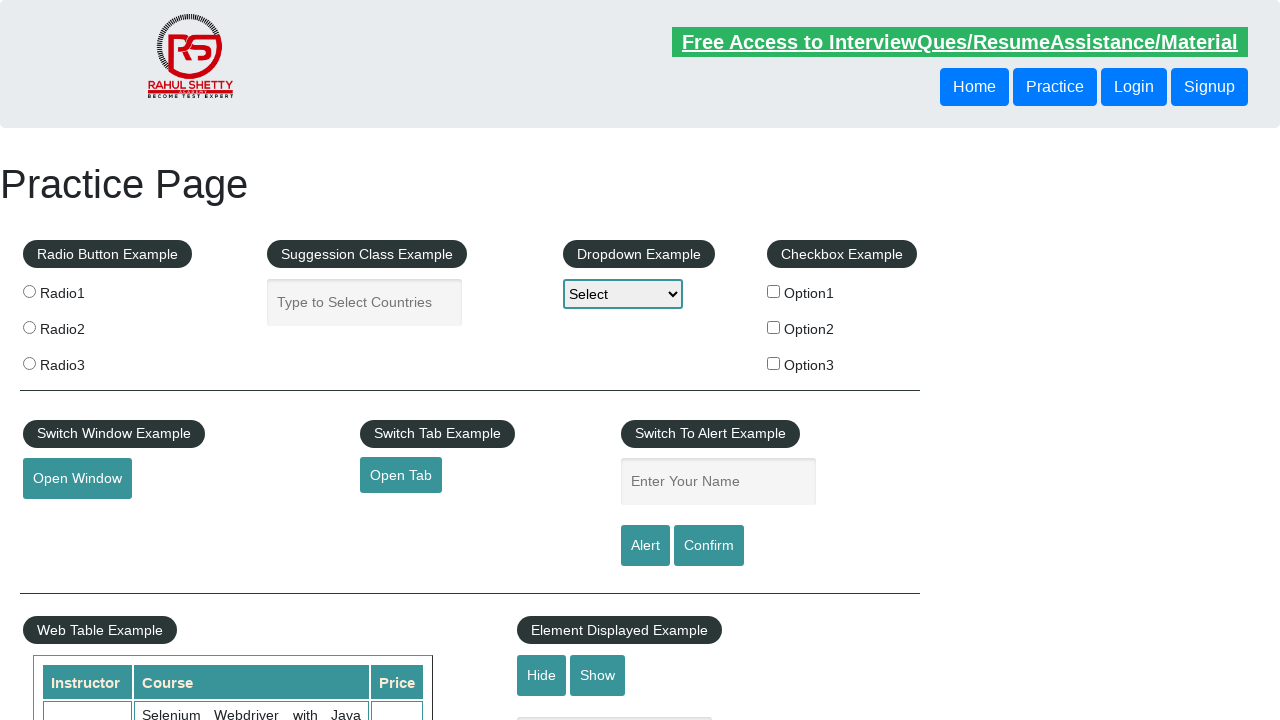

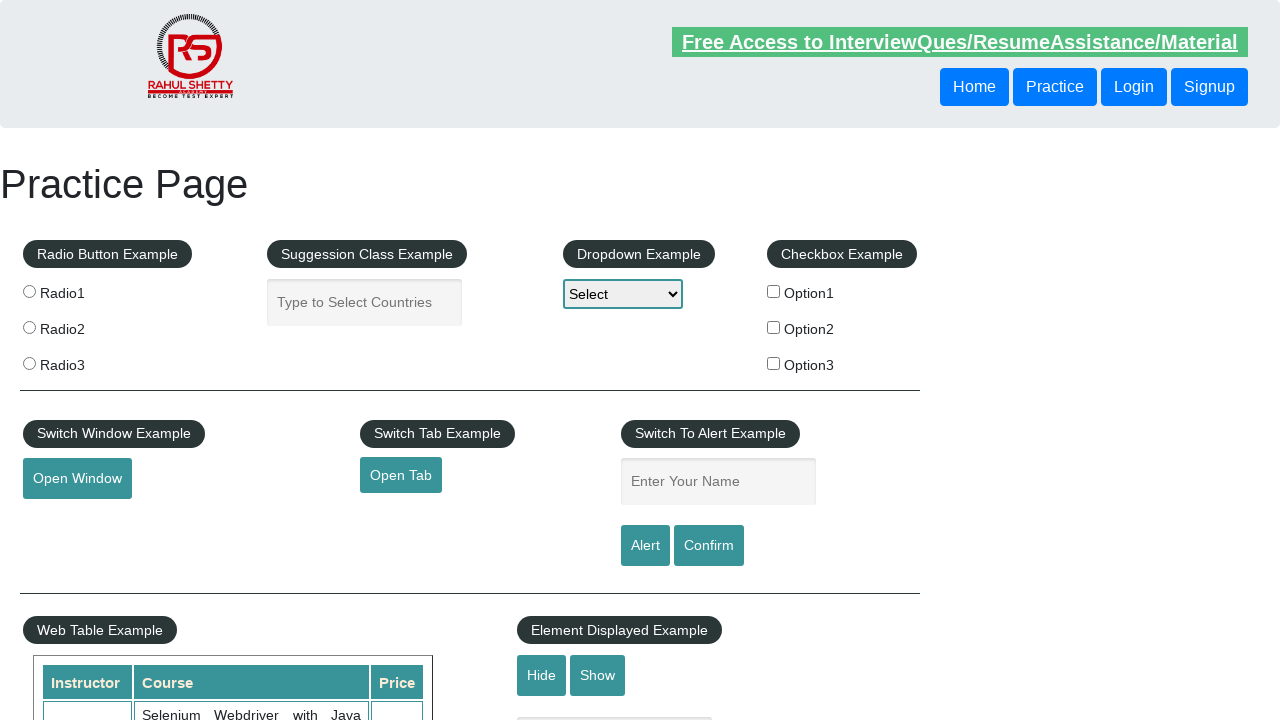